Tests the Swiggy homepage location search by entering a city name into the location input field

Starting URL: https://www.swiggy.com/

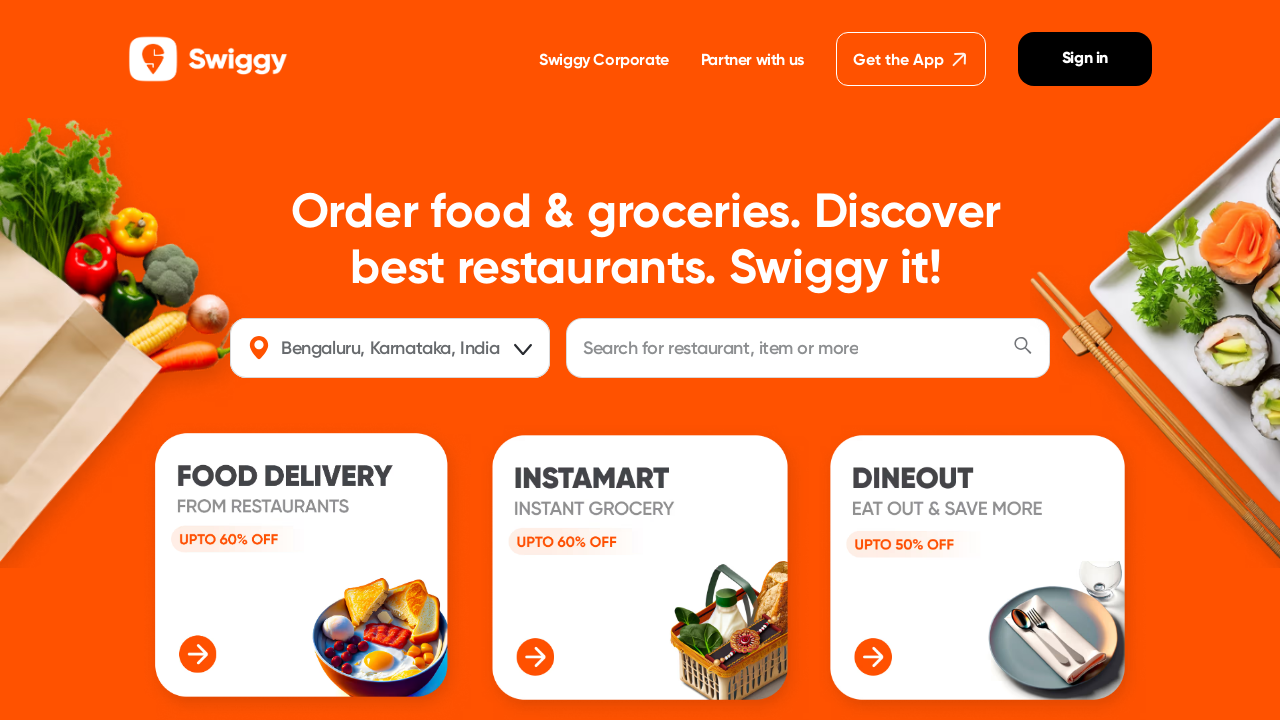

Navigated to Swiggy homepage
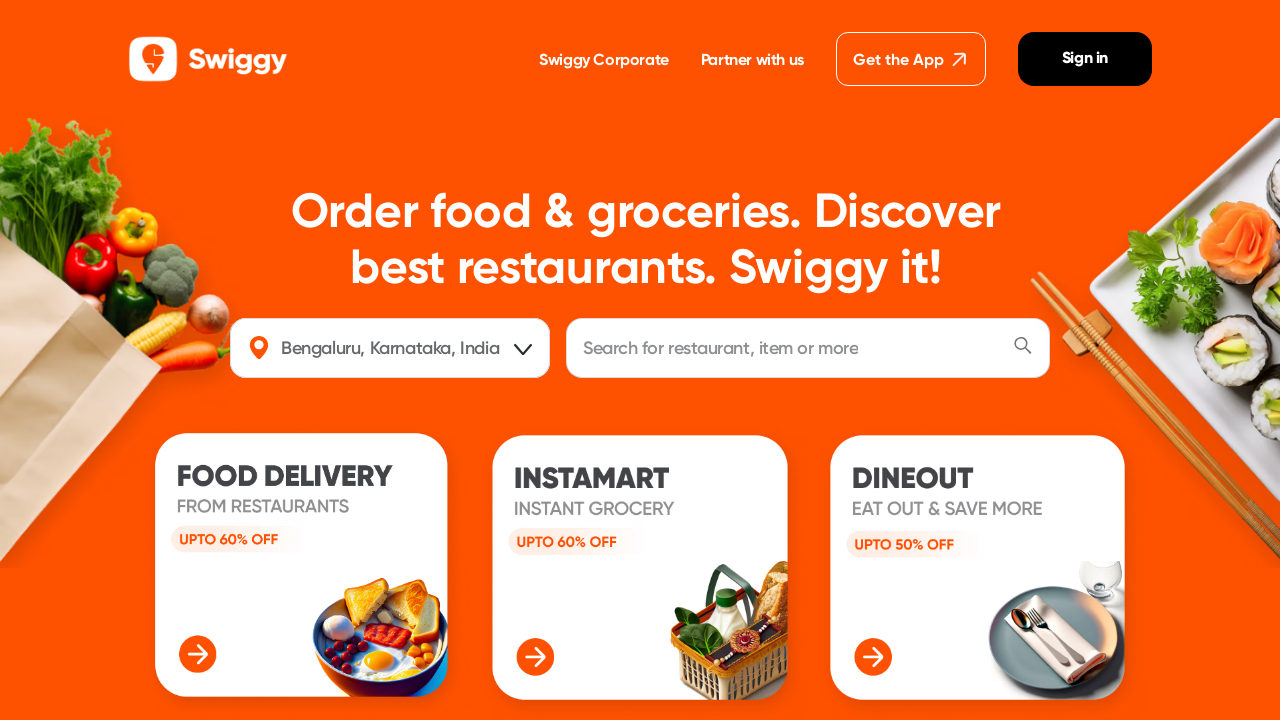

Filled location search field with 'chennai' on #location
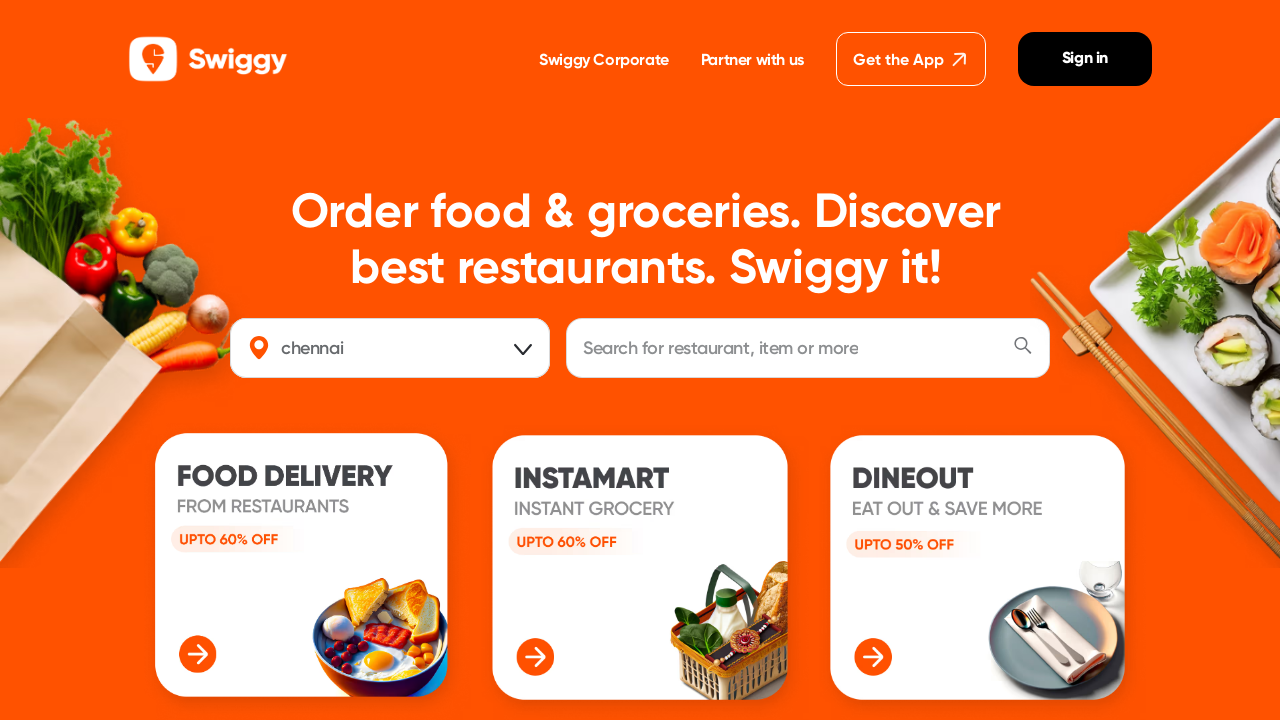

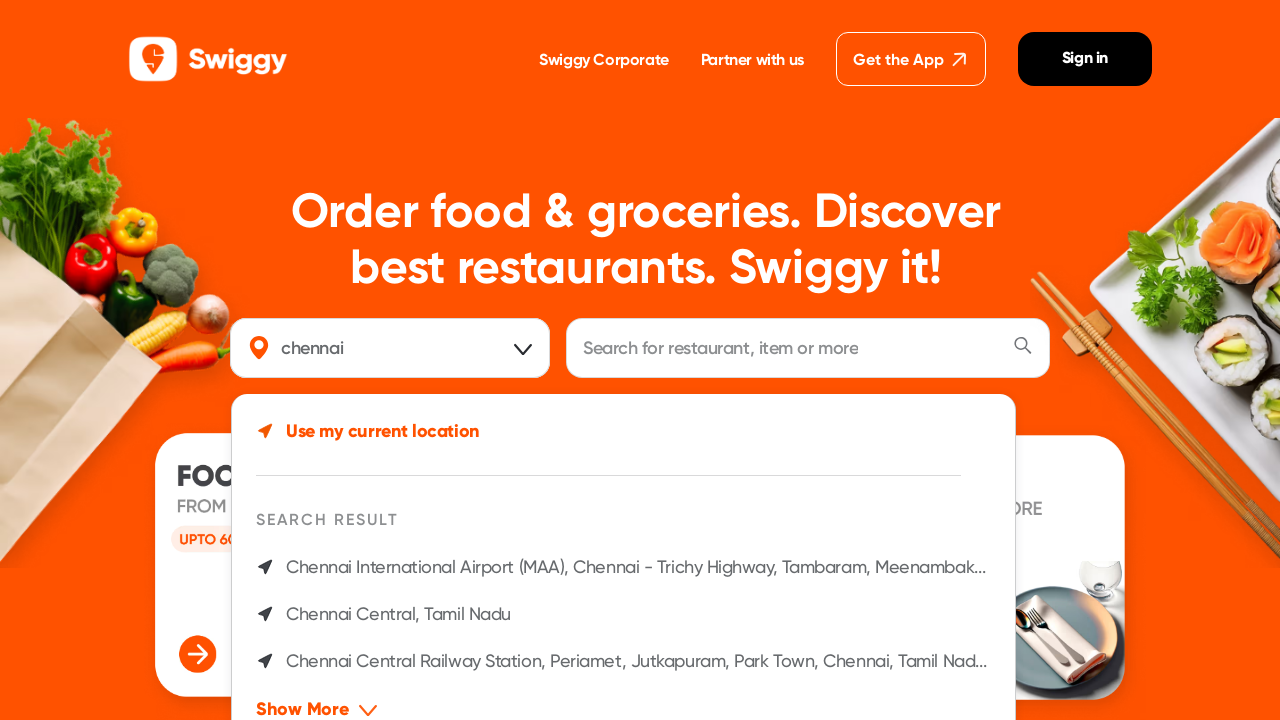